Tests multiple browser windows functionality by navigating to the Multiple Windows page and clicking a link that opens a new browser window, then verifying the new window loads correctly.

Starting URL: https://the-internet.herokuapp.com/

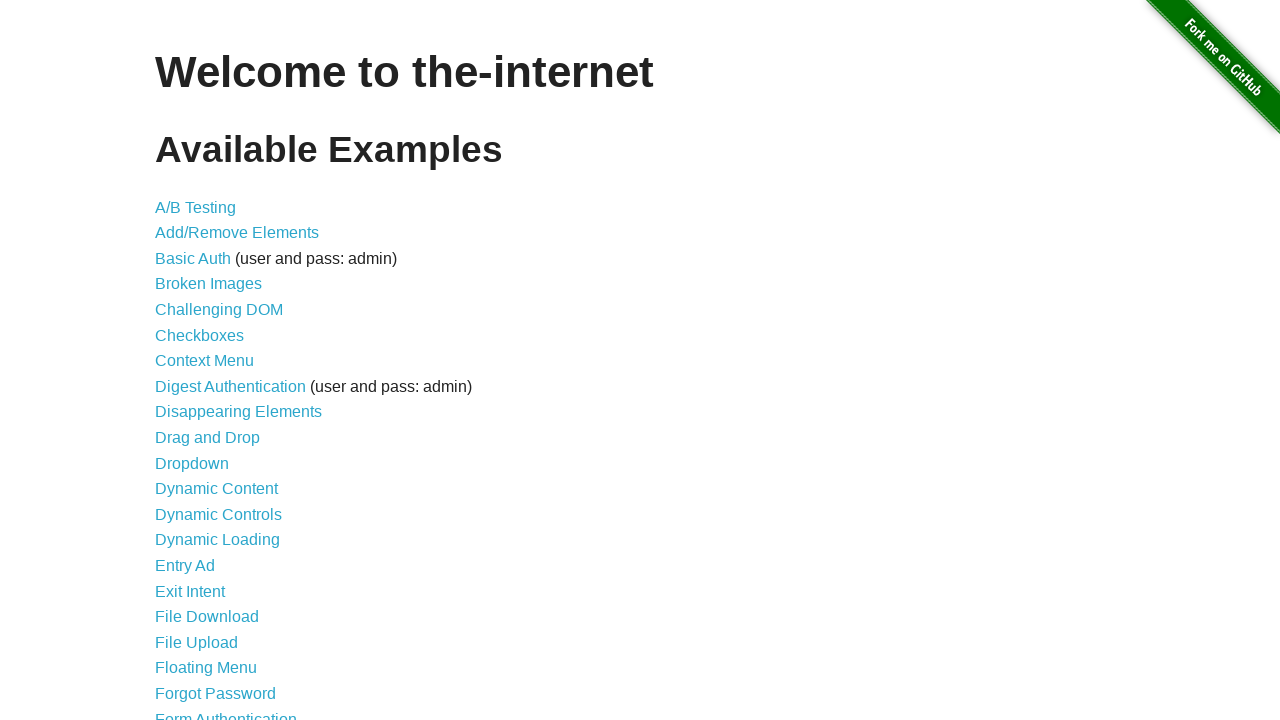

Clicked on Multiple Windows link from main page at (218, 369) on a[href='/windows']
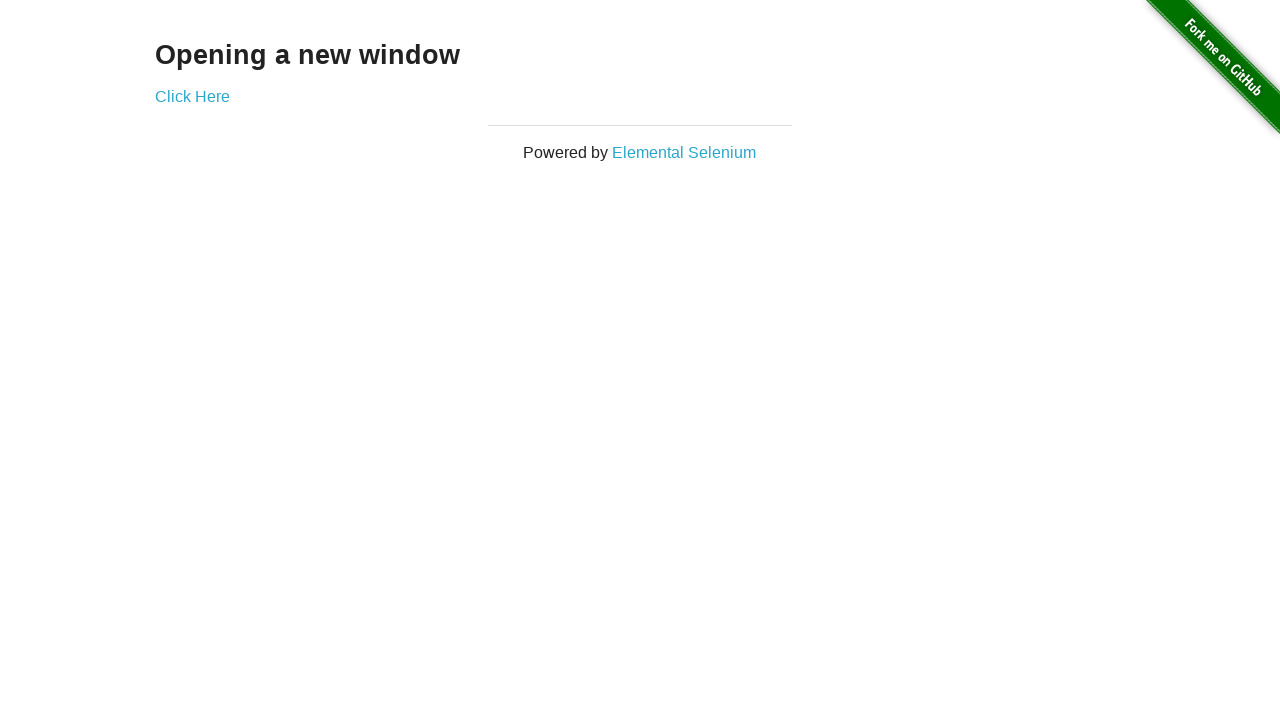

Multiple Windows page loaded
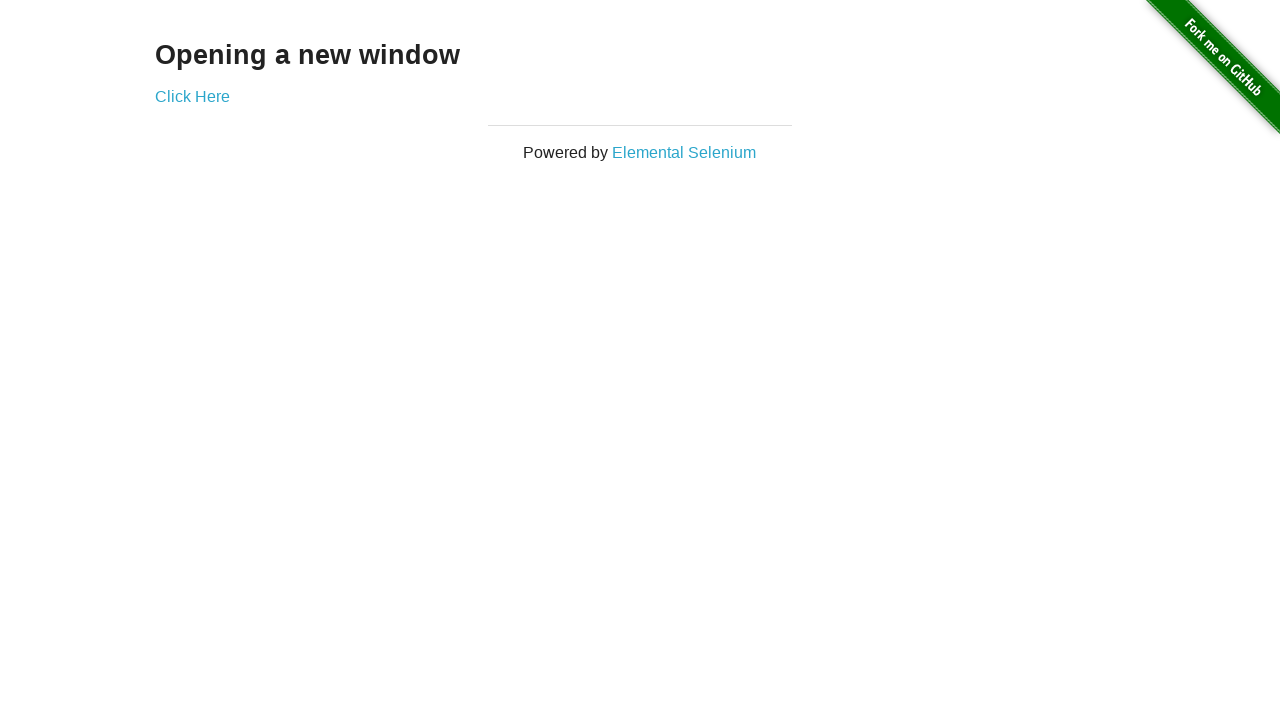

Clicked the 'Click Here' link to open a new browser window at (192, 96) on a[href='/windows/new']
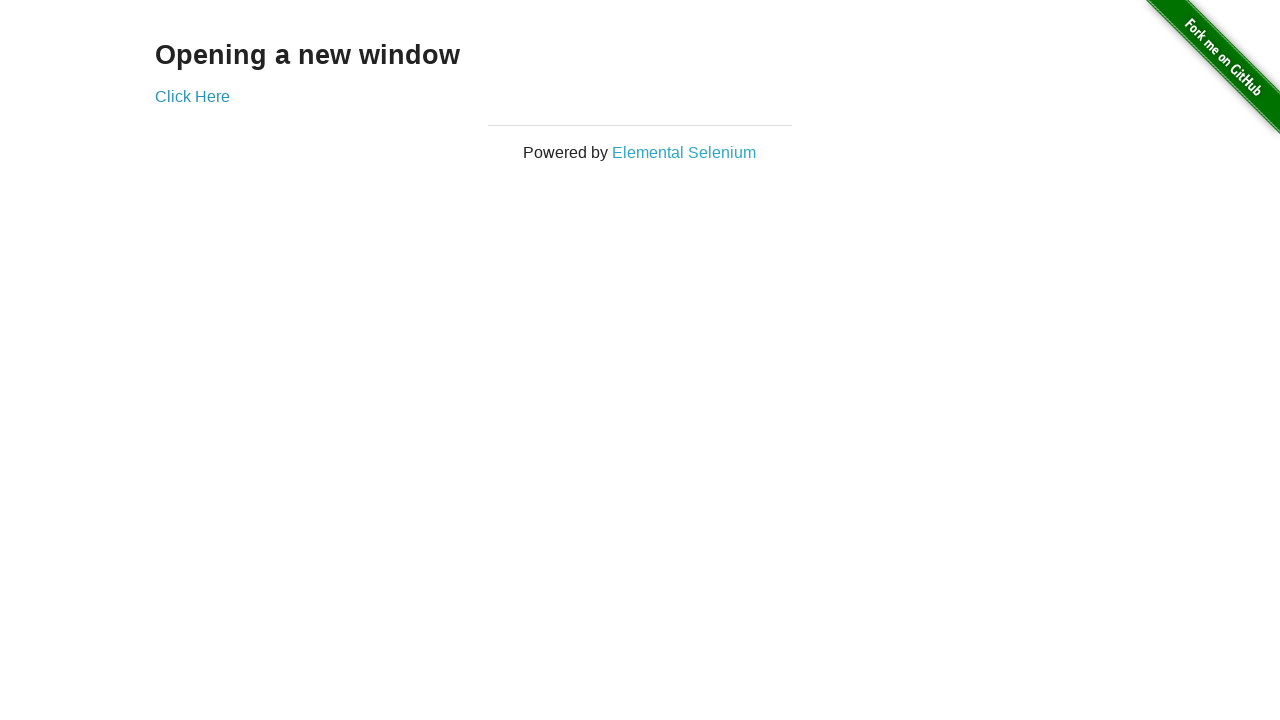

New browser window reference obtained
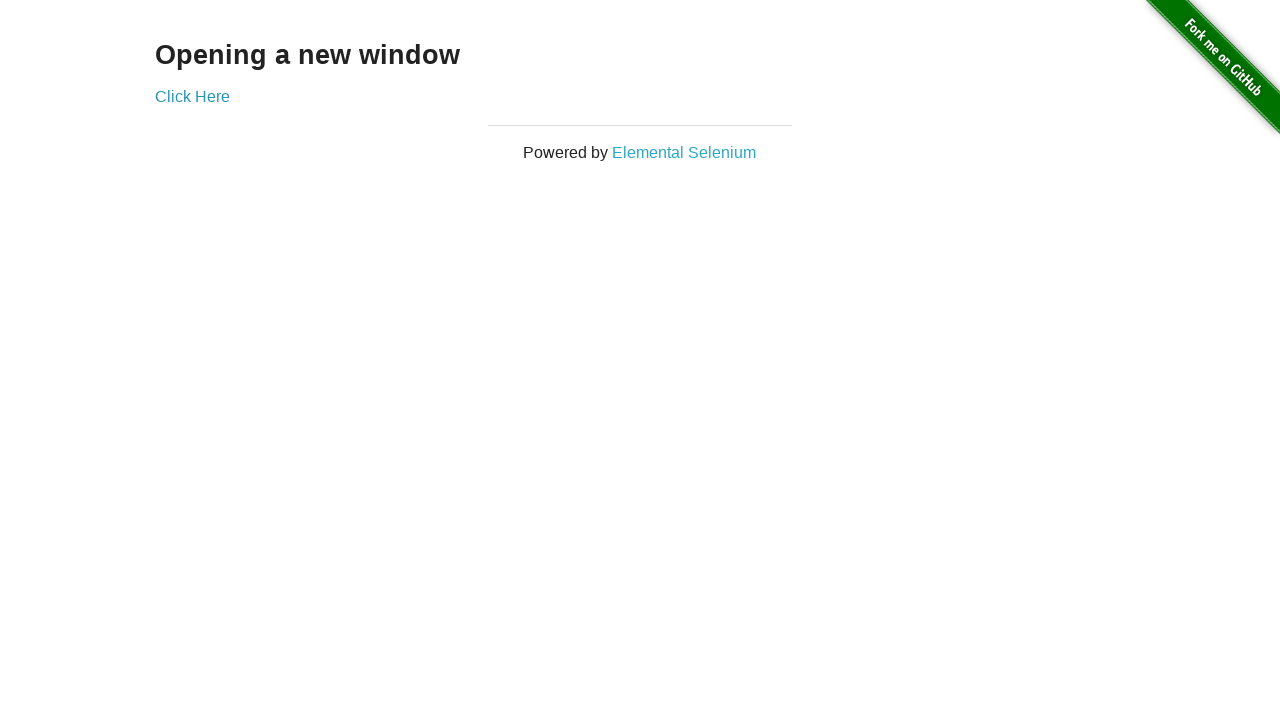

New window page load state completed
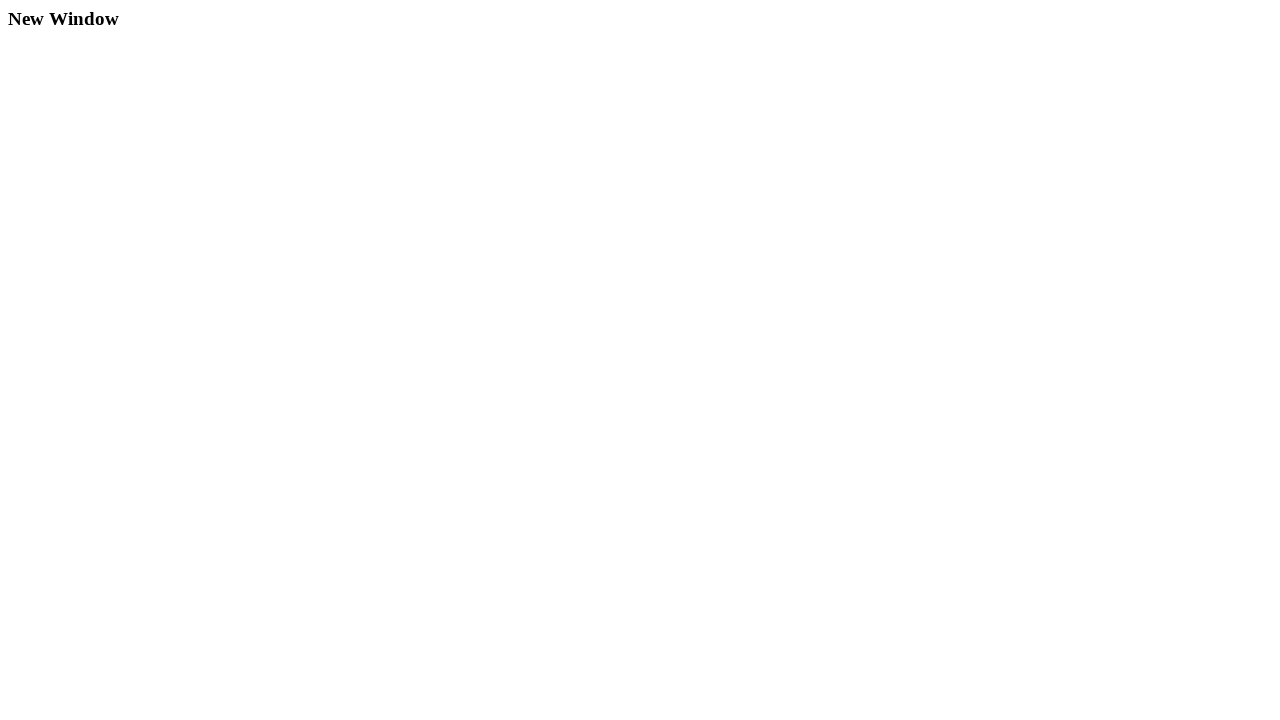

Verified new window displays 'New Window' heading
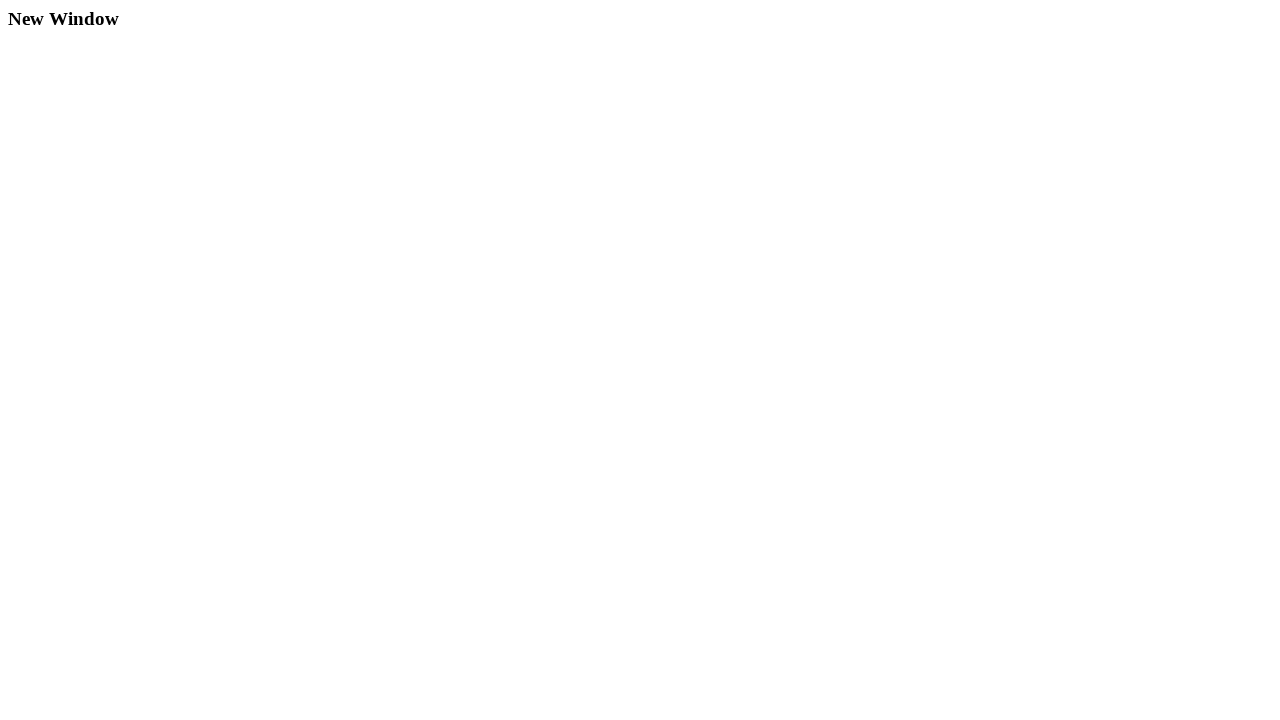

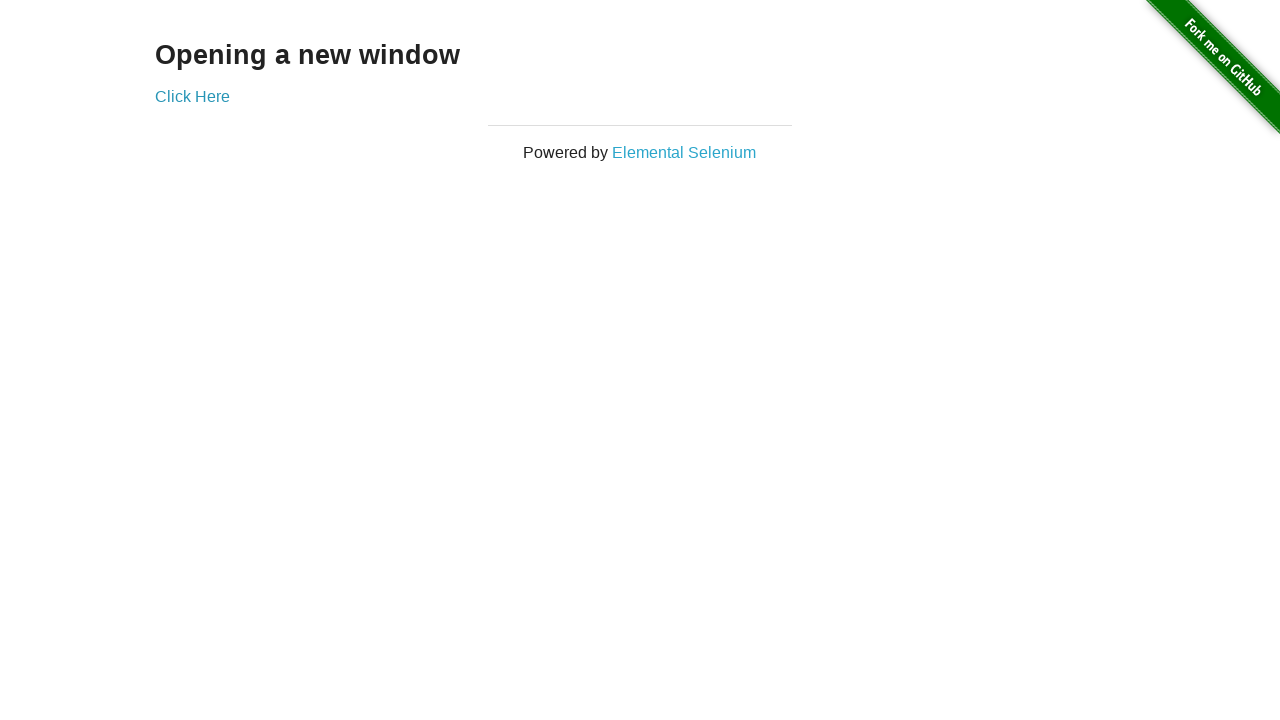